Tests keyboard key press functionality by sending space and tab keys to a page element and verifying the displayed result text shows the correct key was pressed.

Starting URL: http://the-internet.herokuapp.com/key_presses

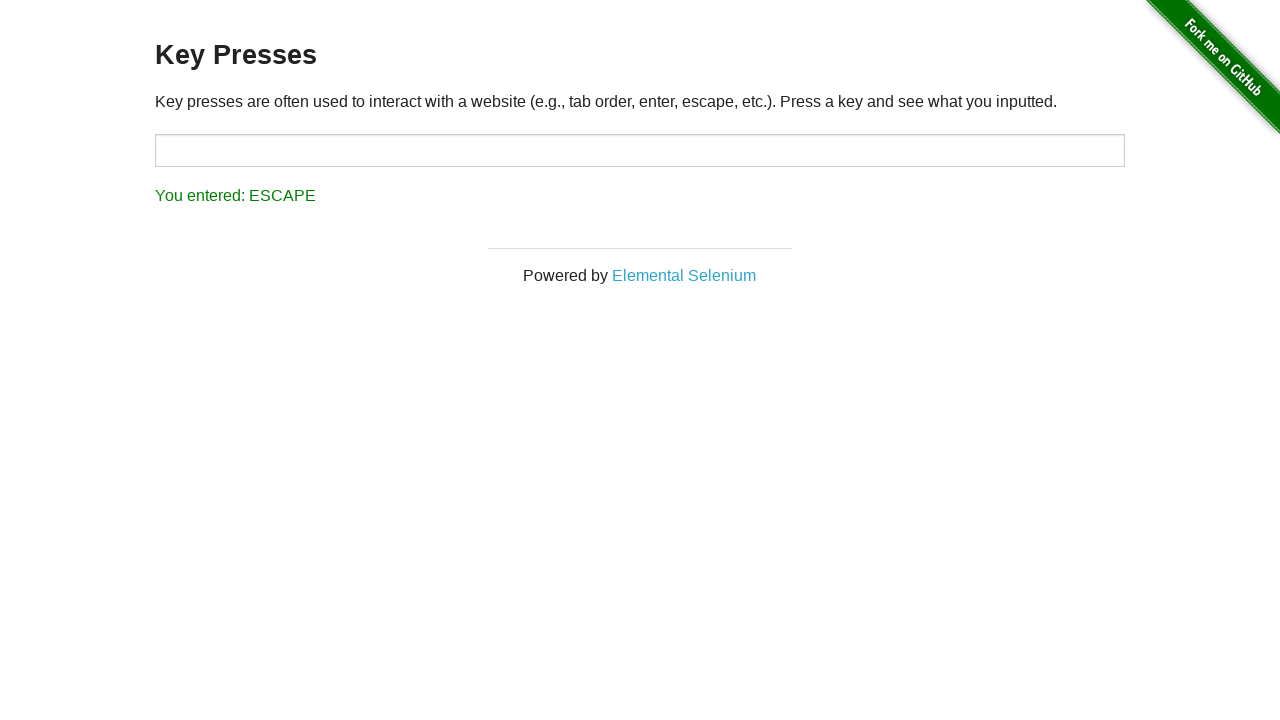

Pressed Space key on target element on #target
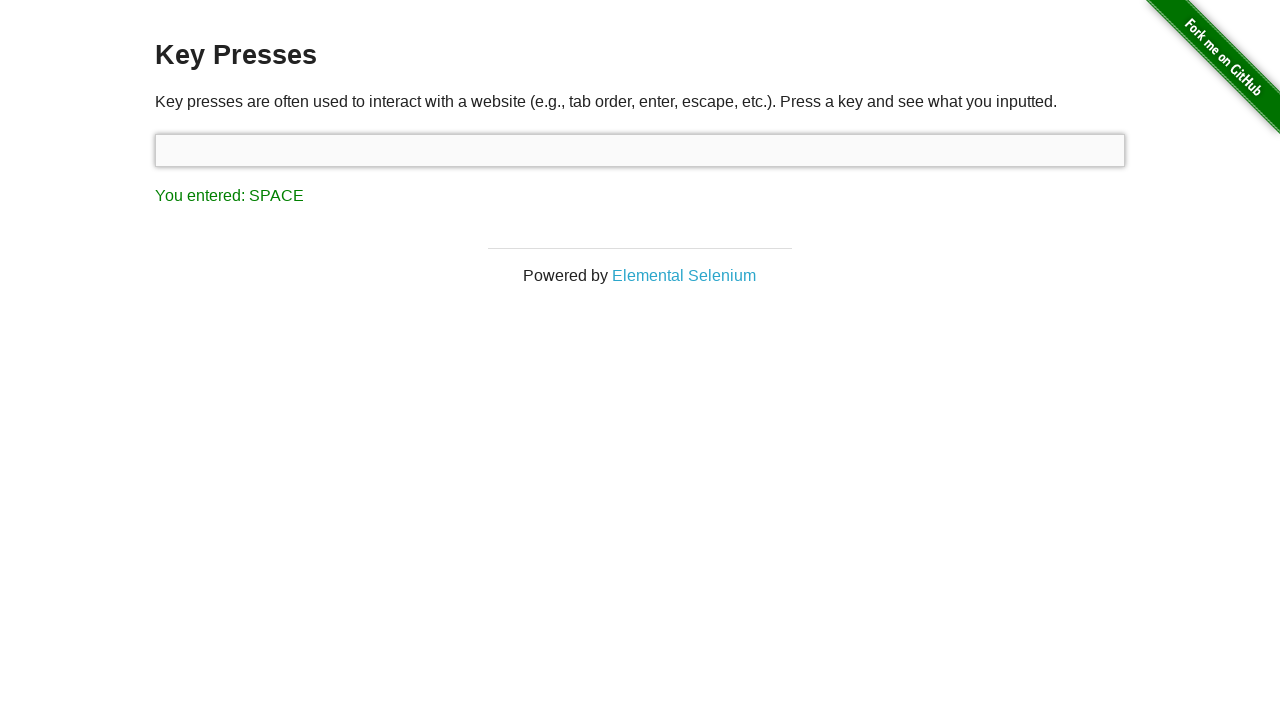

Result element loaded after Space key press
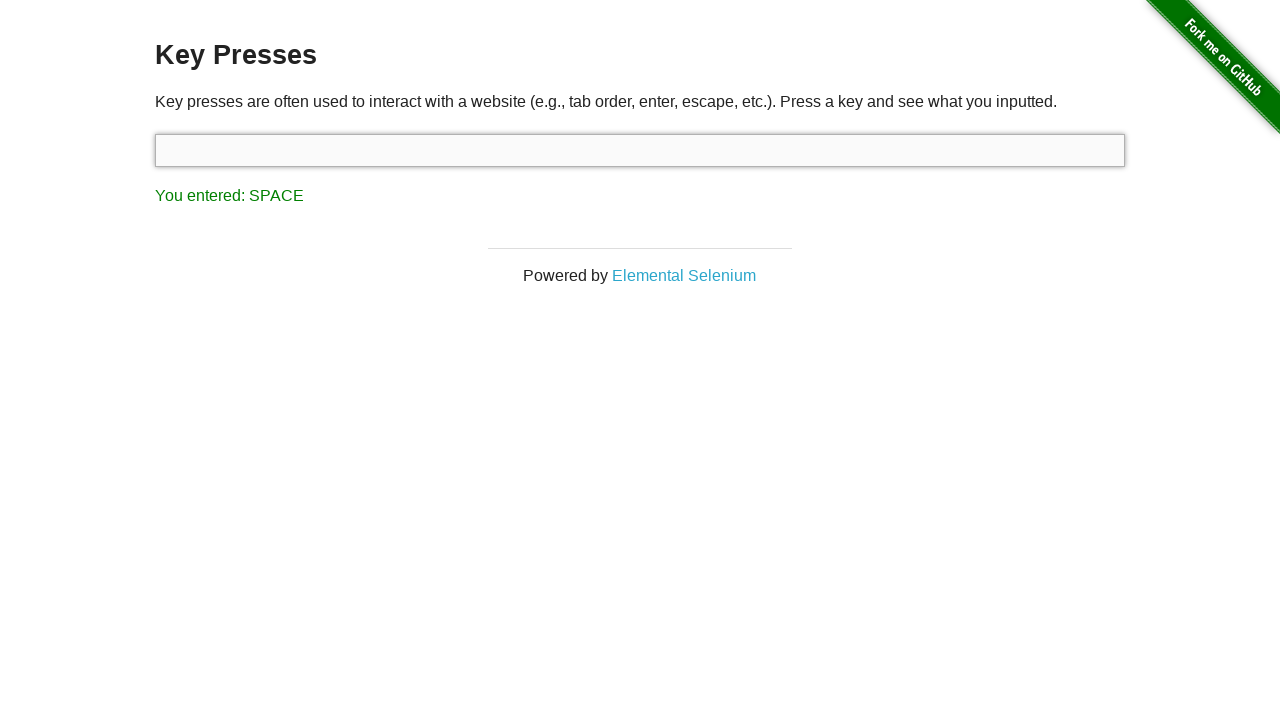

Retrieved result text content
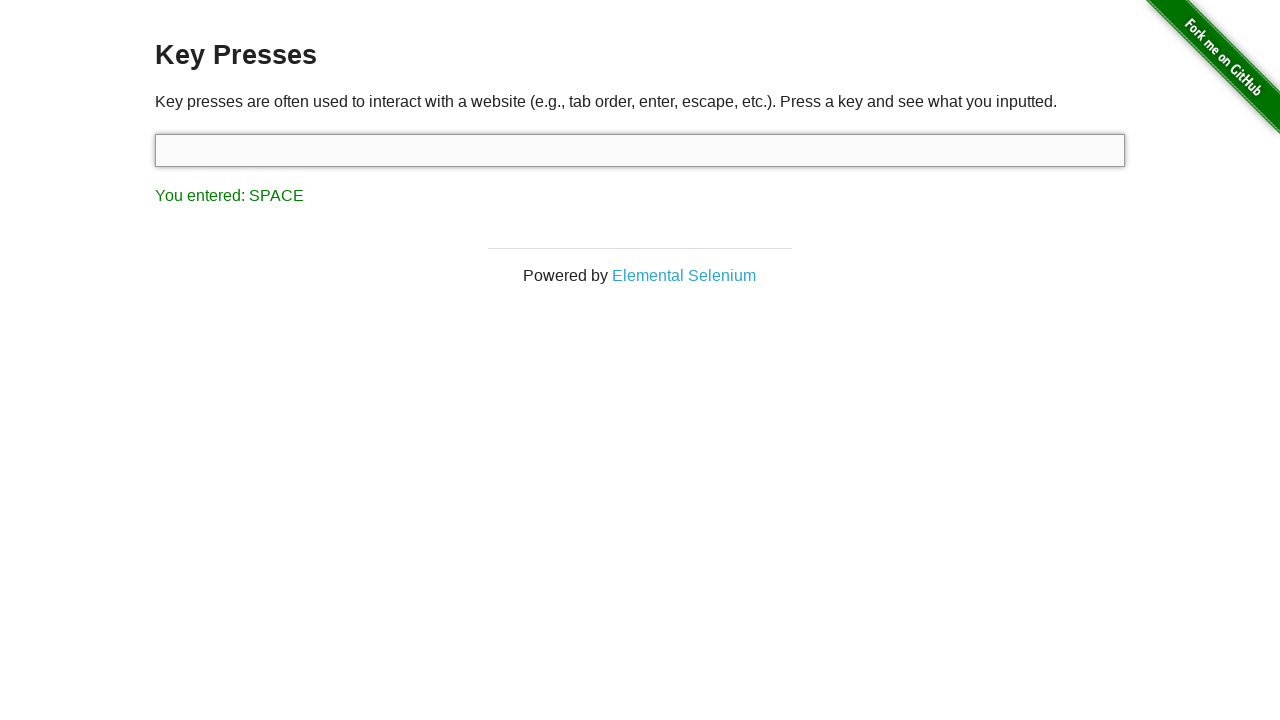

Verified result text shows 'You entered: SPACE'
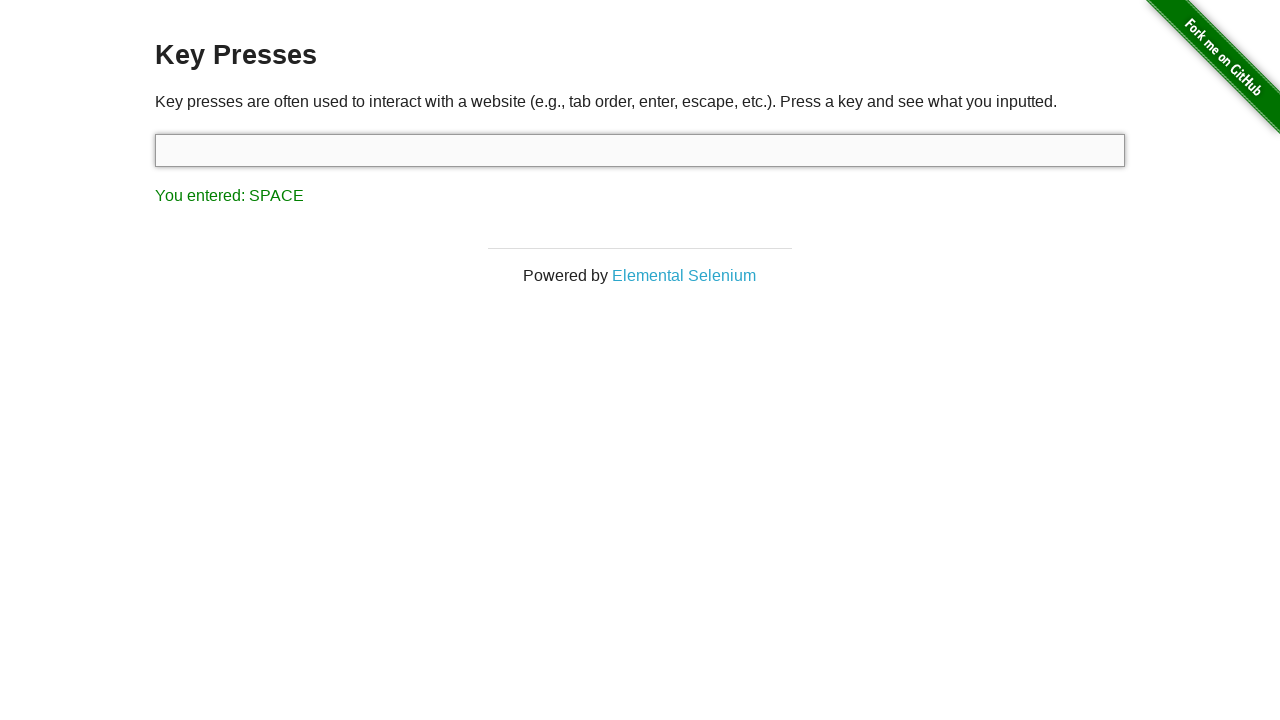

Pressed Tab key using keyboard
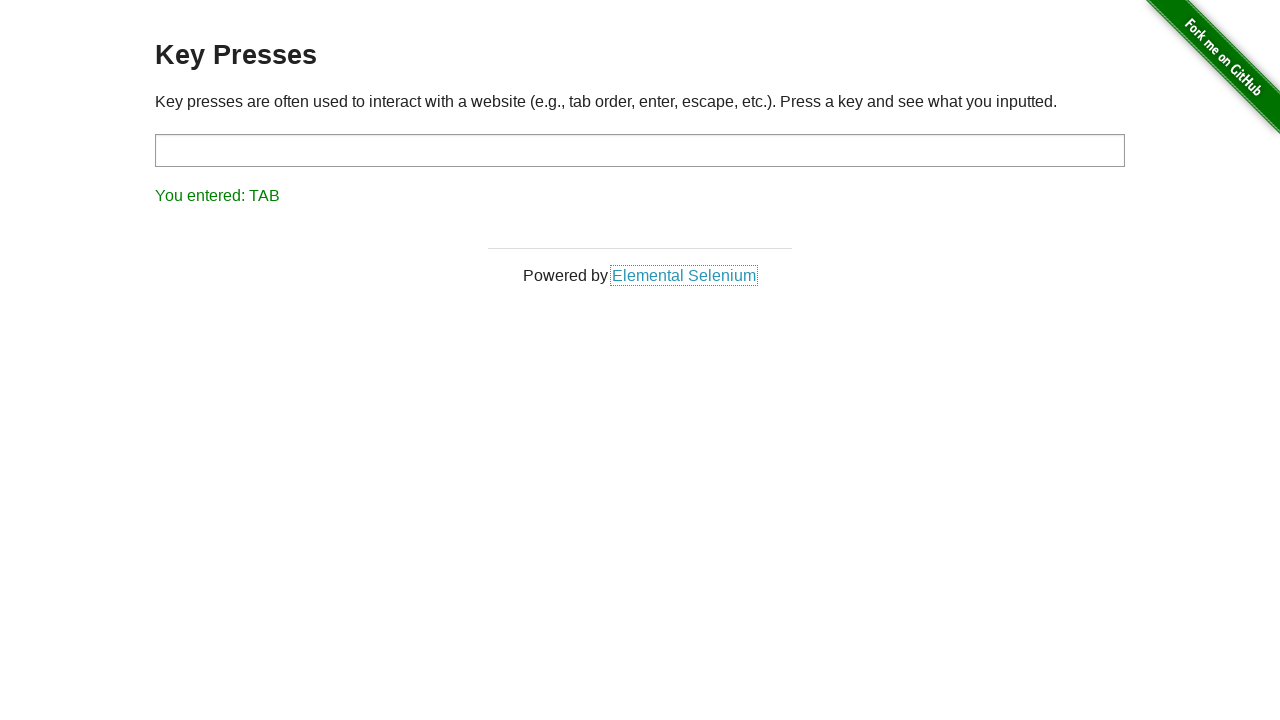

Retrieved result text content after Tab key press
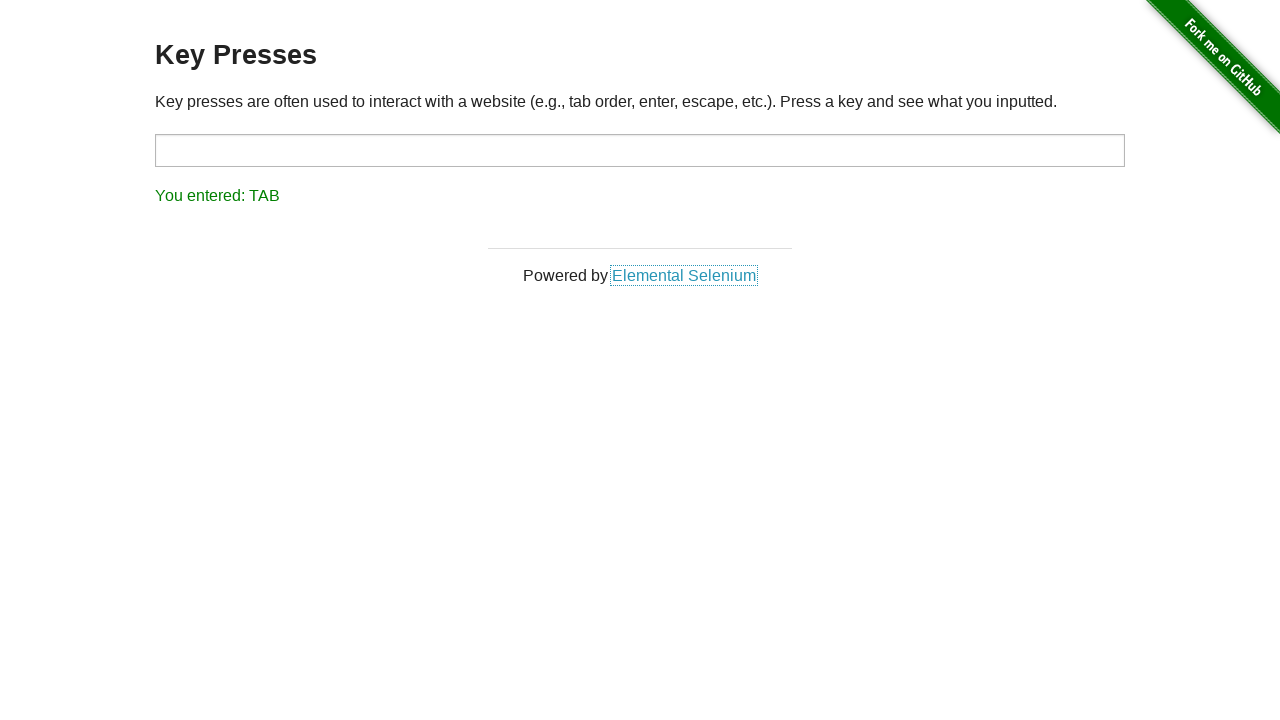

Verified result text shows 'You entered: TAB'
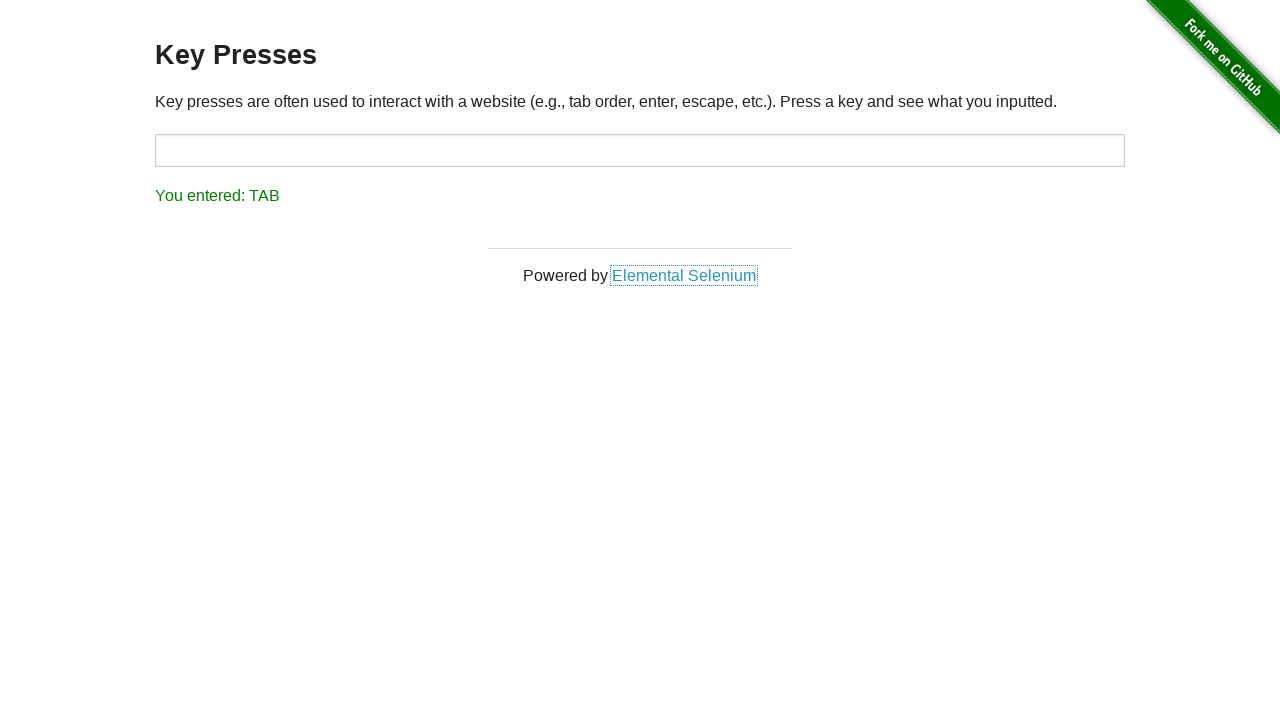

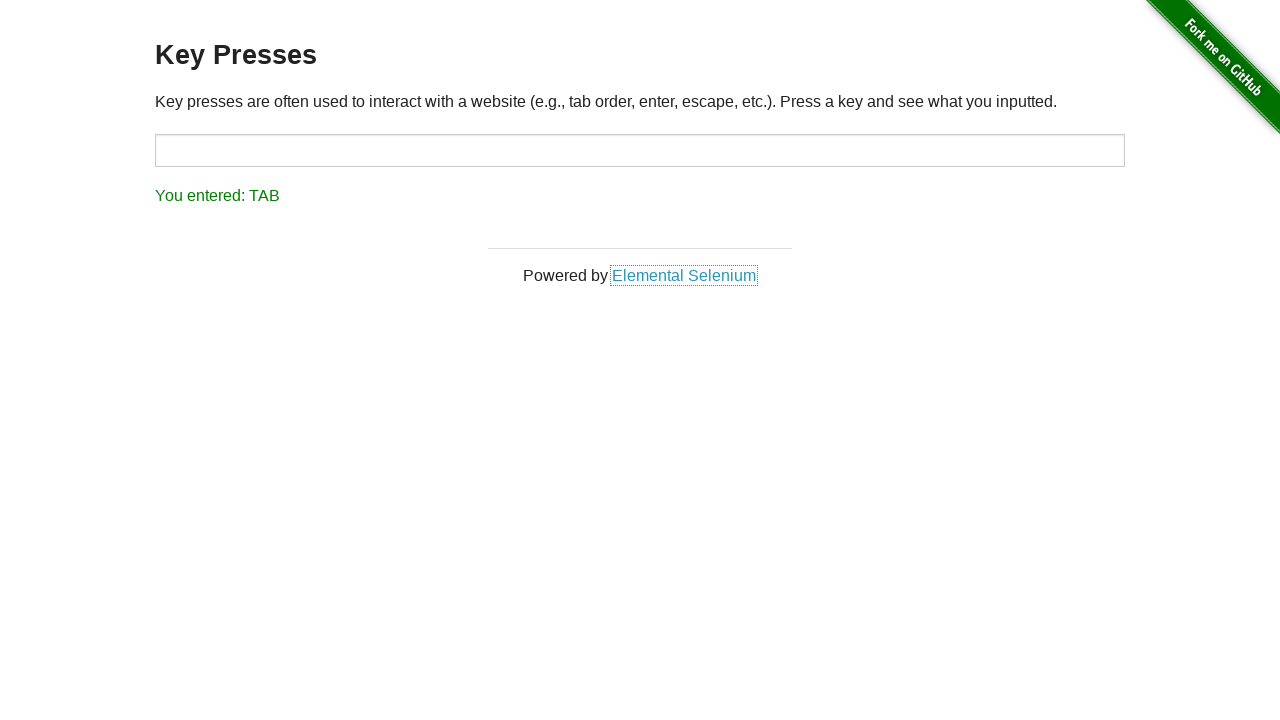